Tests closing a modal dialog by clicking at coordinate (0,0) on the background

Starting URL: https://testpages.eviltester.com/styled/alerts/fake-alert-test.html

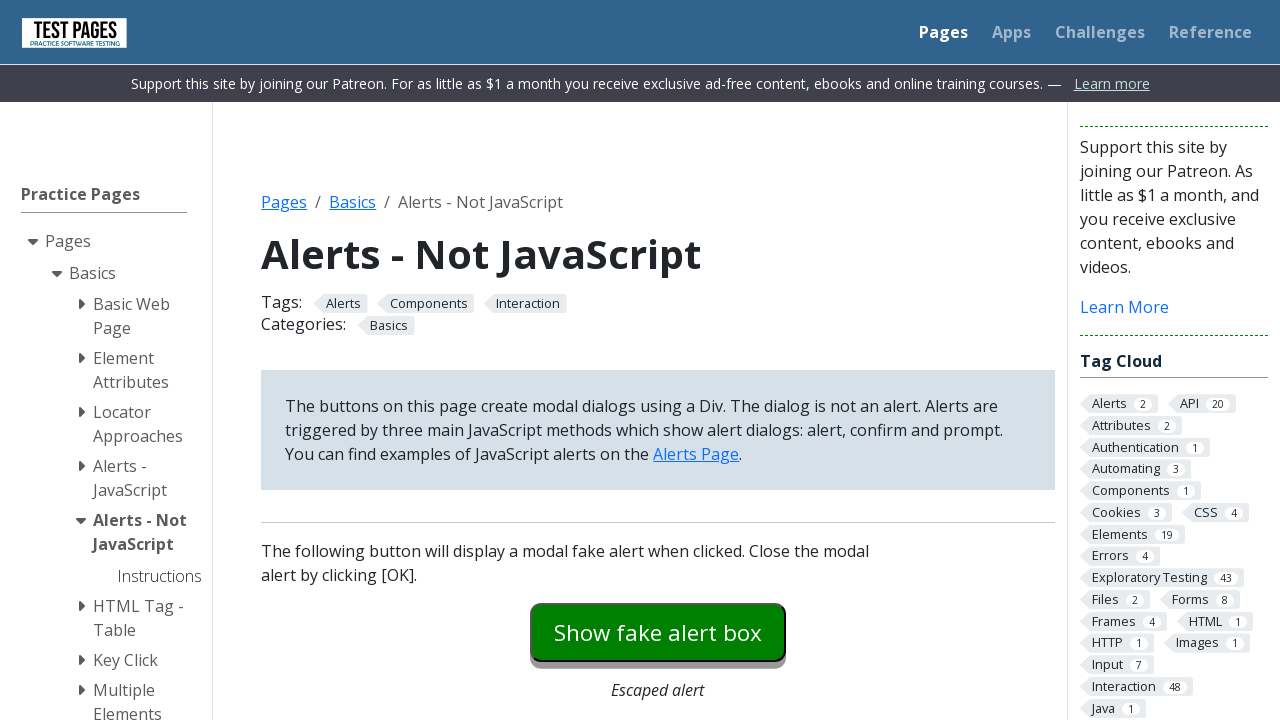

Navigated to fake alert test page
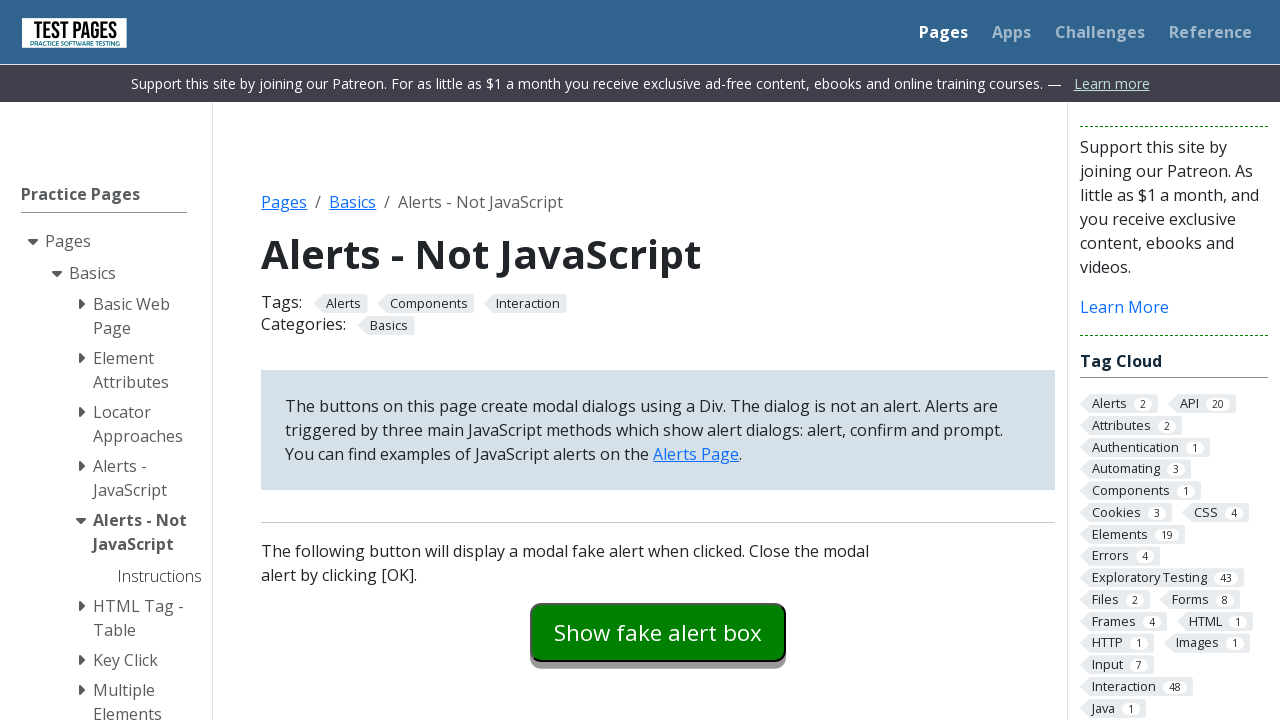

Clicked to open modal dialog at (658, 360) on #modaldialog
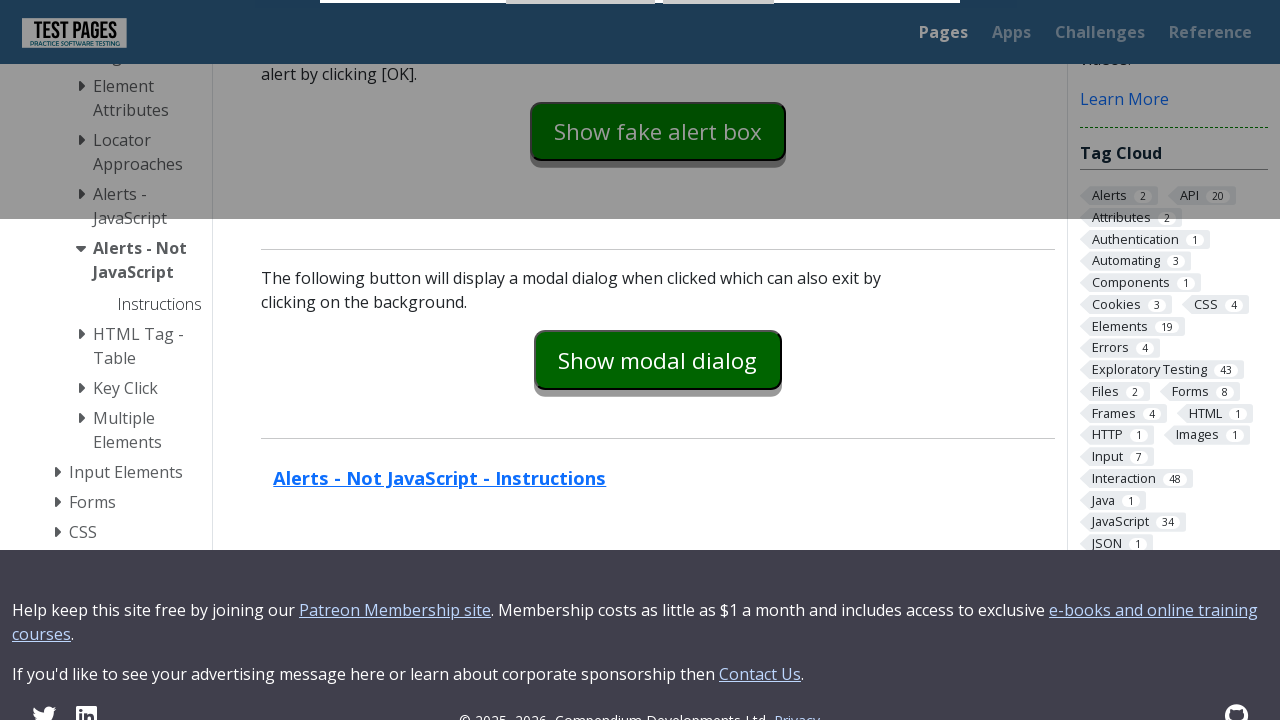

Clicked at coordinate (0,0) on background to close modal at (0, 0)
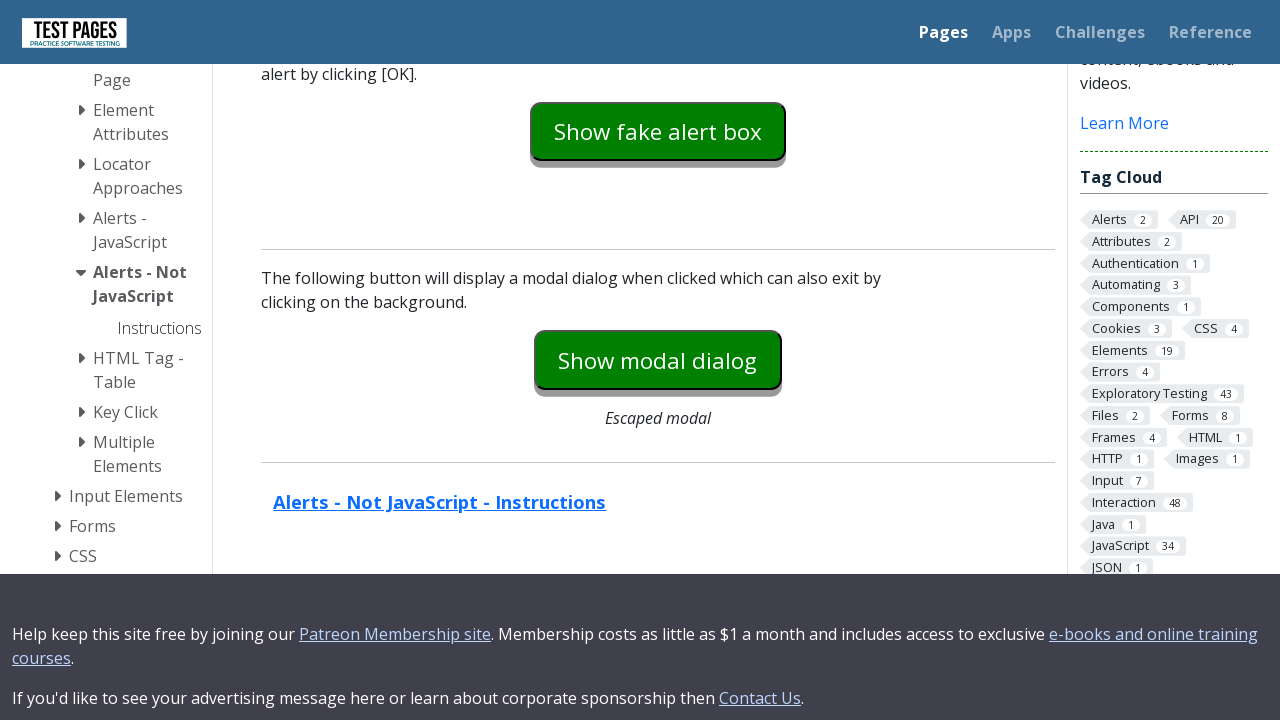

Modal dialog has been closed and is now hidden
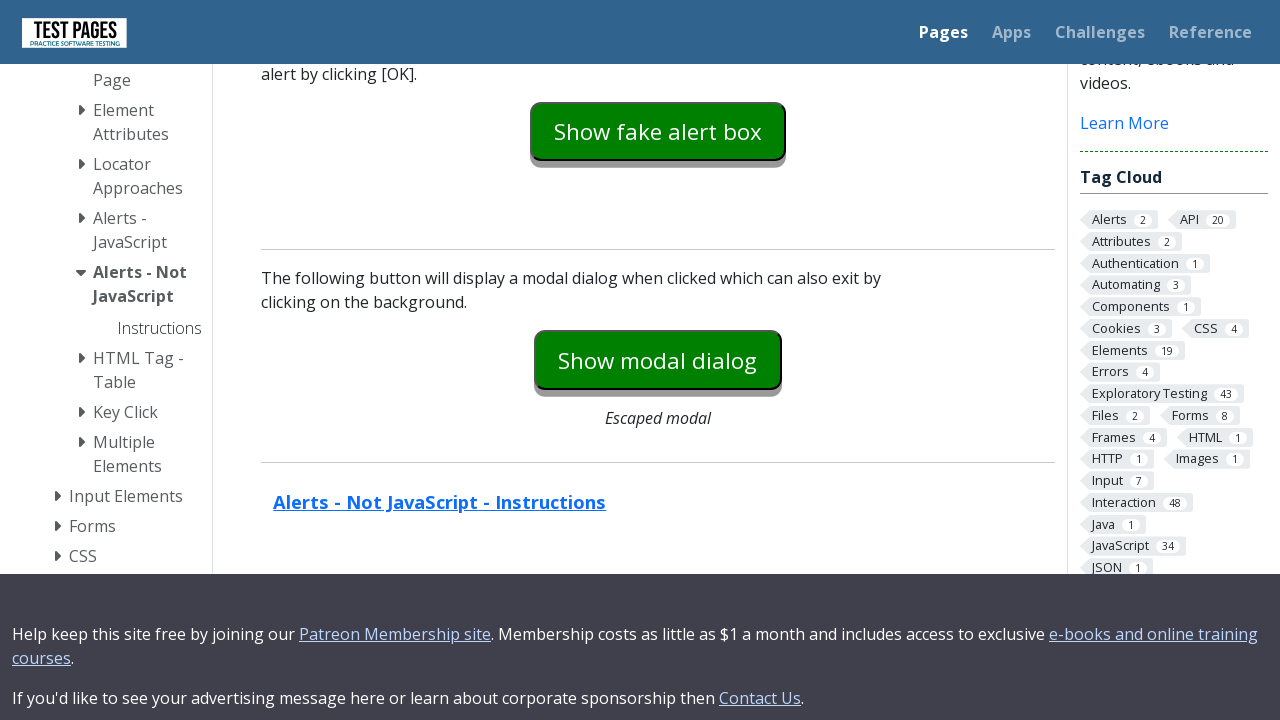

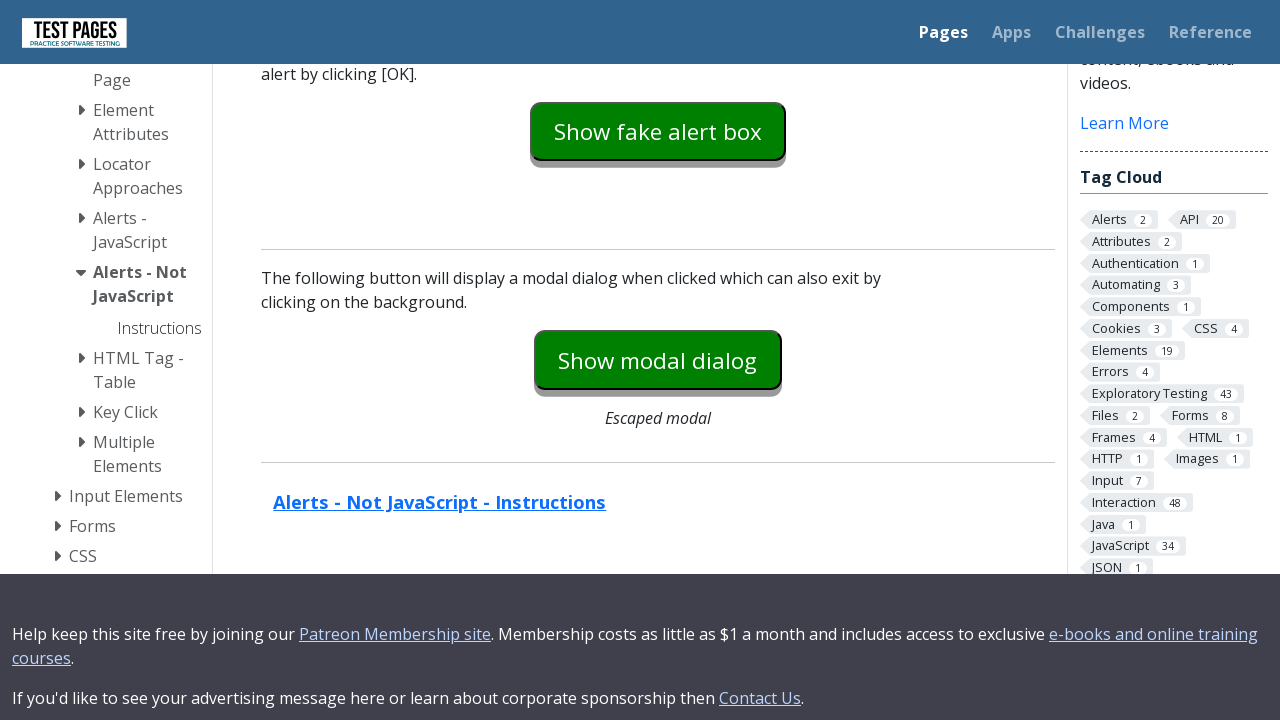